Tests accepting a JavaScript alert by clicking the alert button and verifying the result message

Starting URL: https://the-internet.herokuapp.com/javascript_alerts

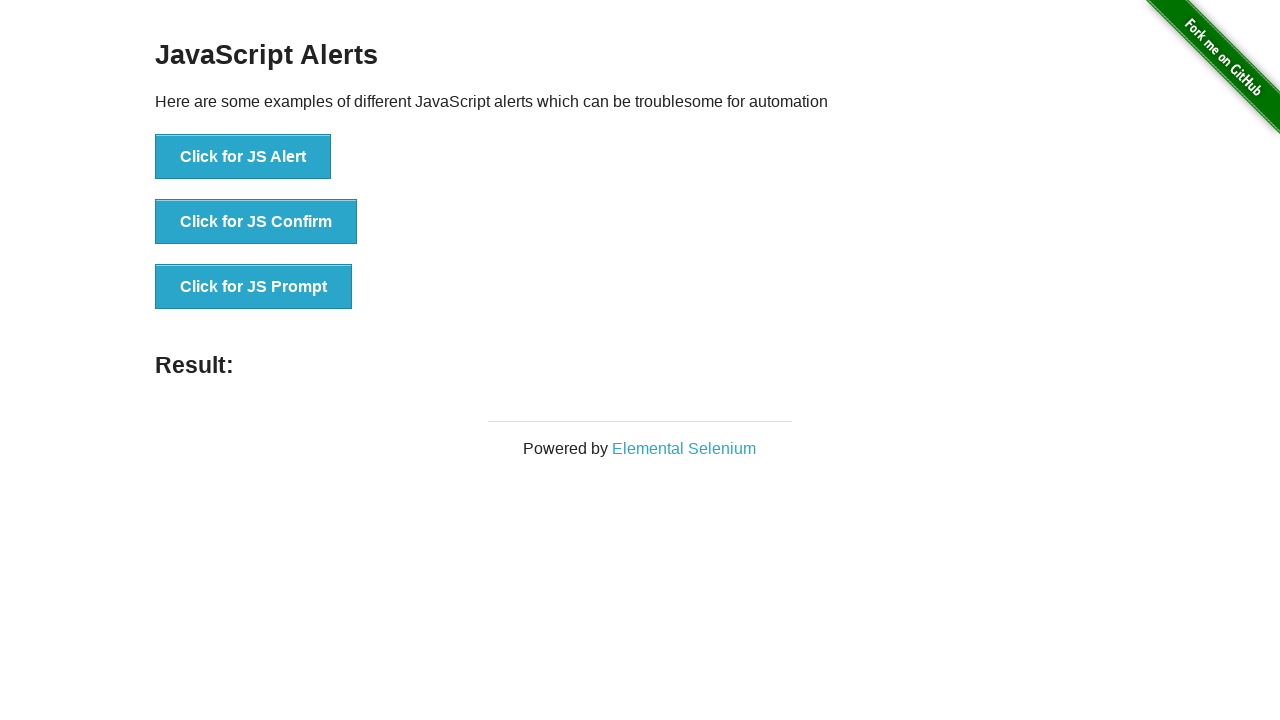

Set up dialog handler to automatically accept alerts
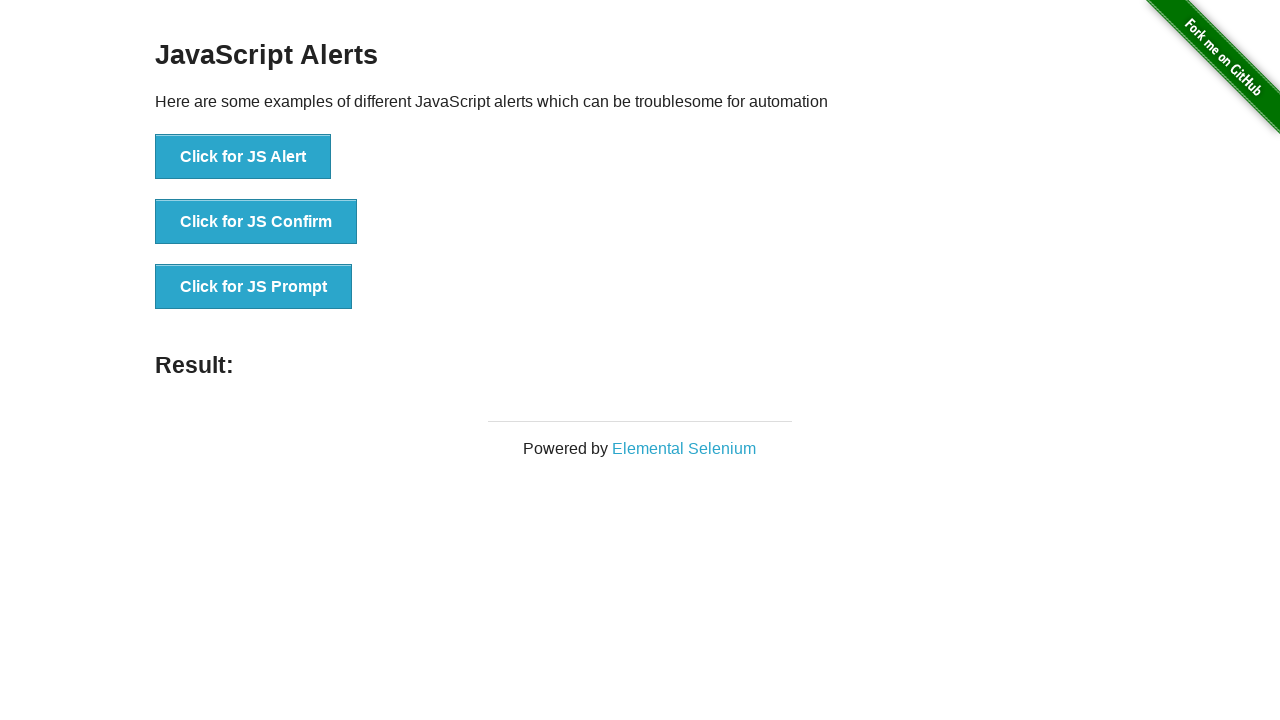

Clicked the alert button to trigger JavaScript alert at (243, 157) on button[onclick="jsAlert()"]
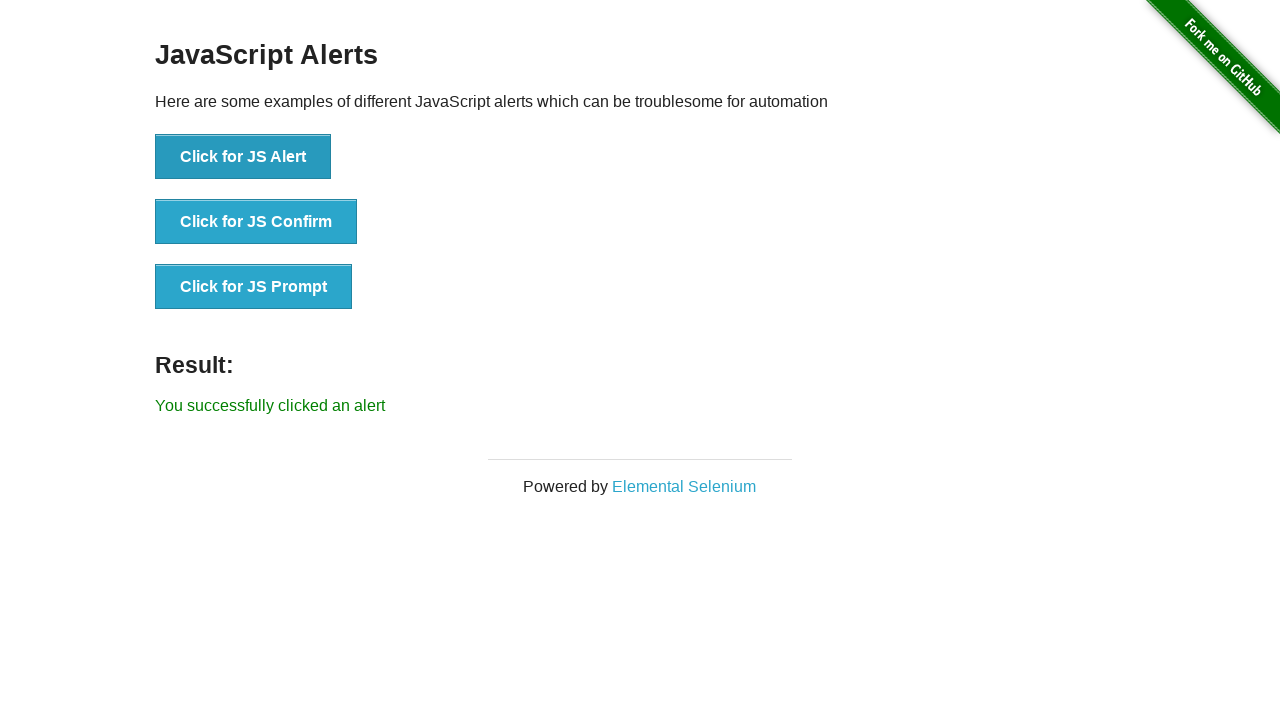

Verified success message appeared: 'You successfully clicked an alert'
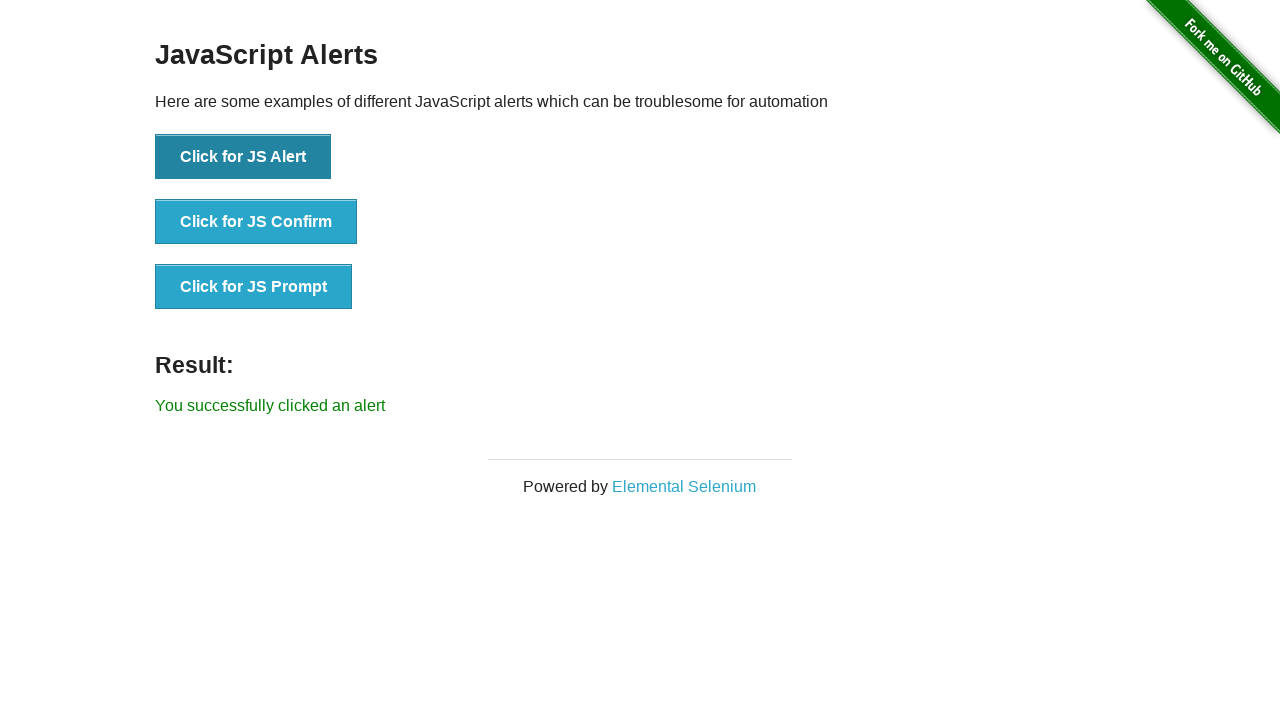

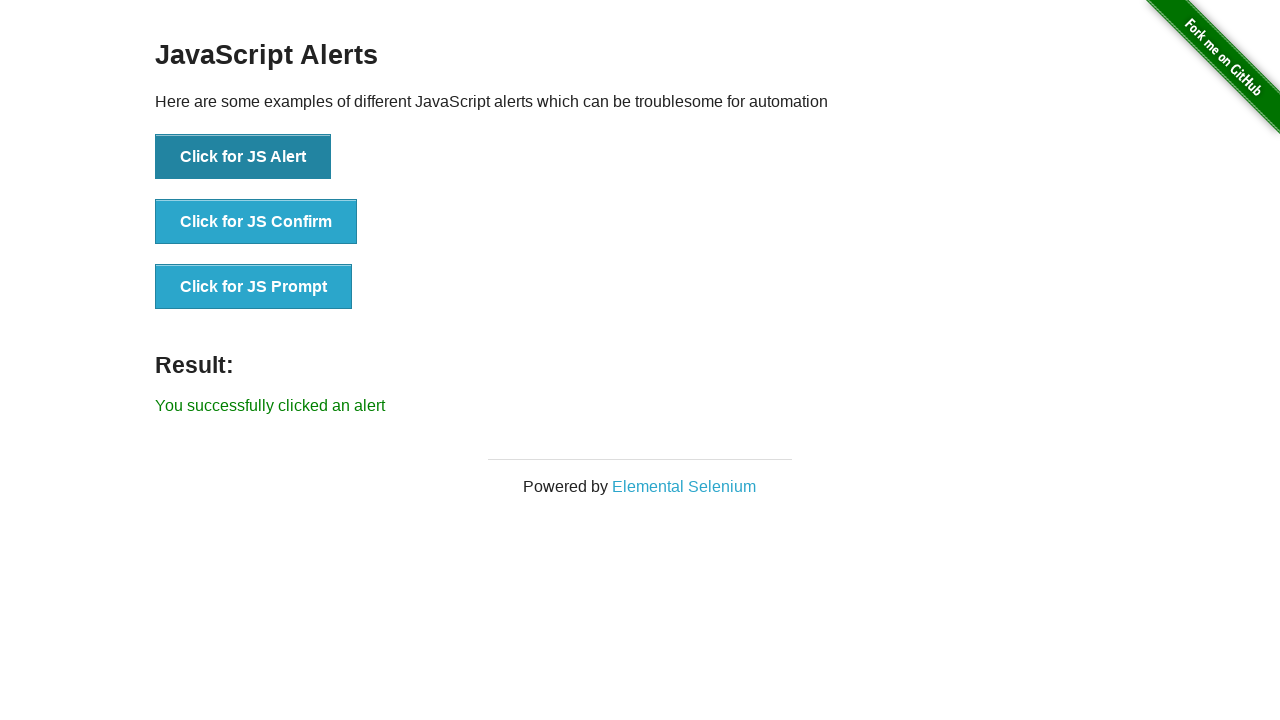